Tests handling of delayed elements on a demo page by clicking buttons that trigger delayed content and waiting for elements to appear

Starting URL: https://qavbox.github.io/demo/delay/

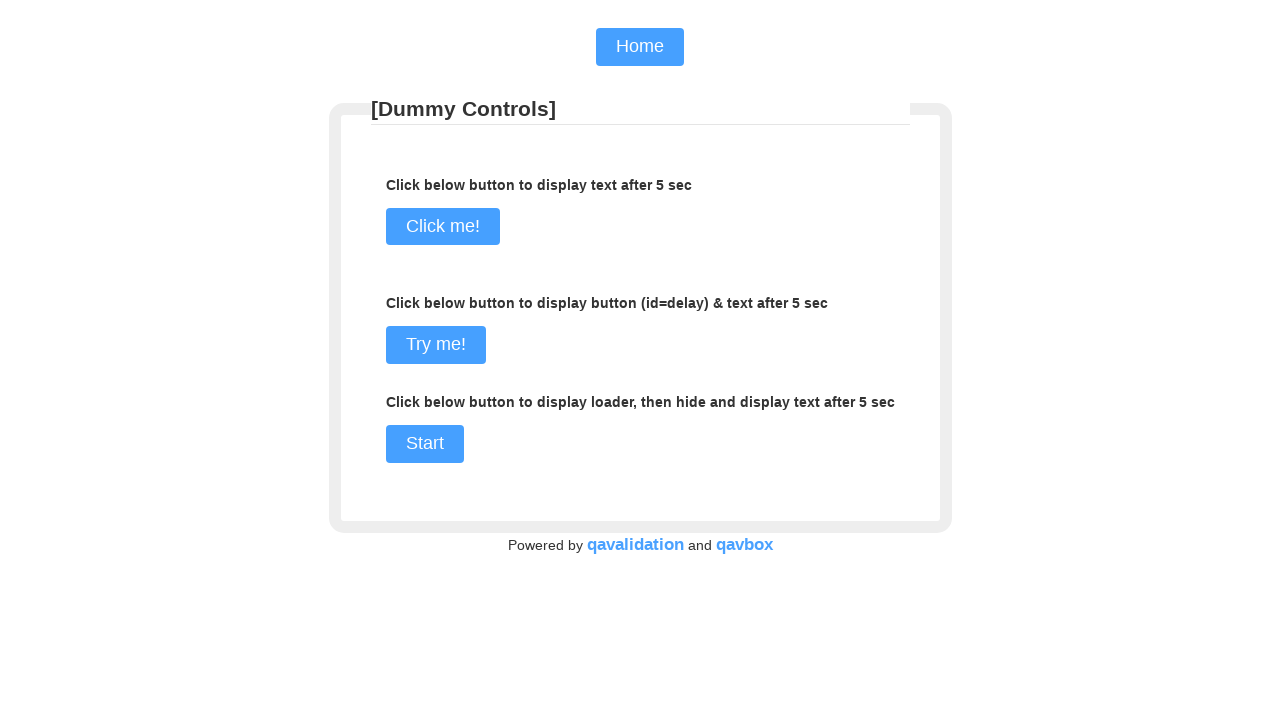

Clicked first commit button to trigger delayed element at (436, 345) on xpath=//input[@name='commit1']
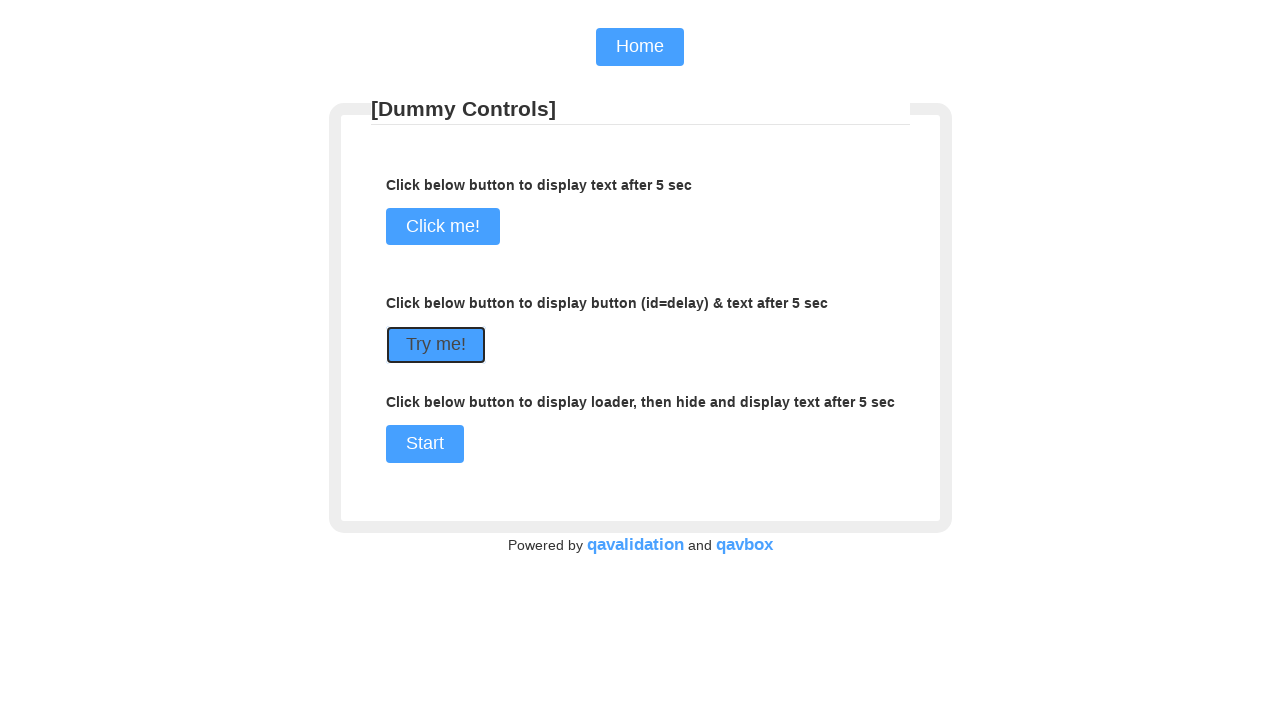

Delayed element appeared in oneMore div
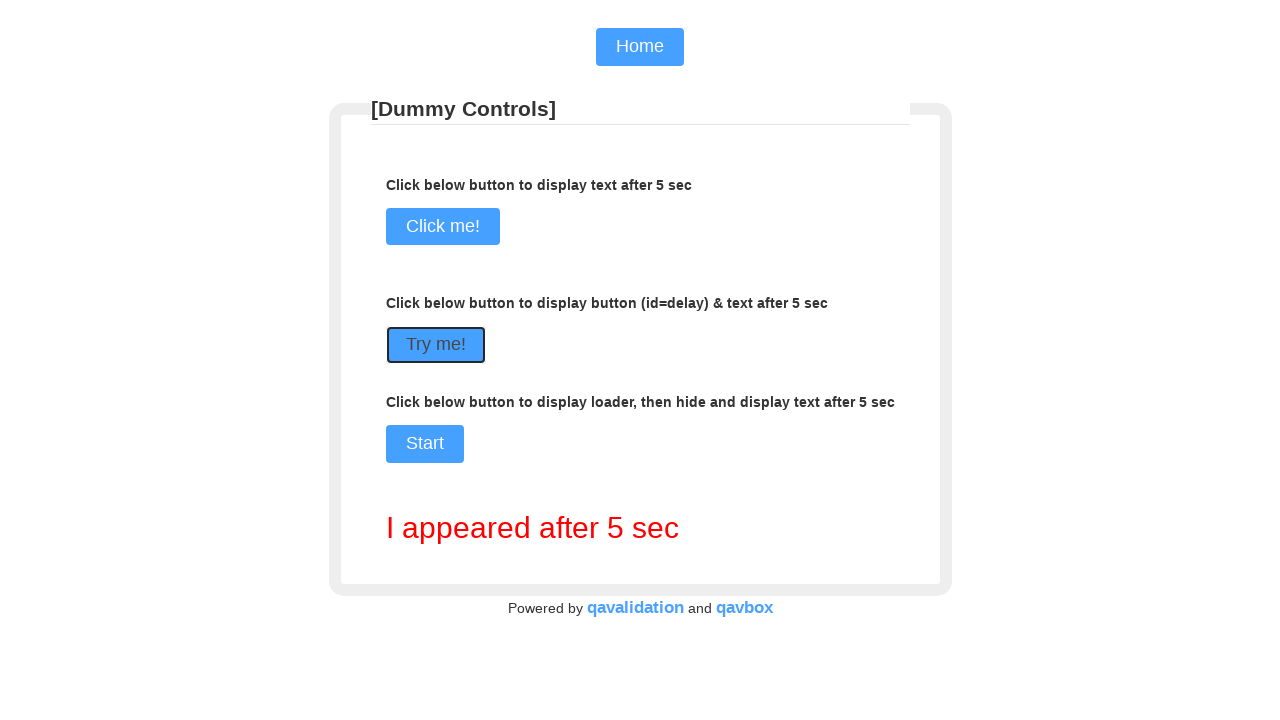

Retrieved text from delayed element: 'I appeared after 5 sec'
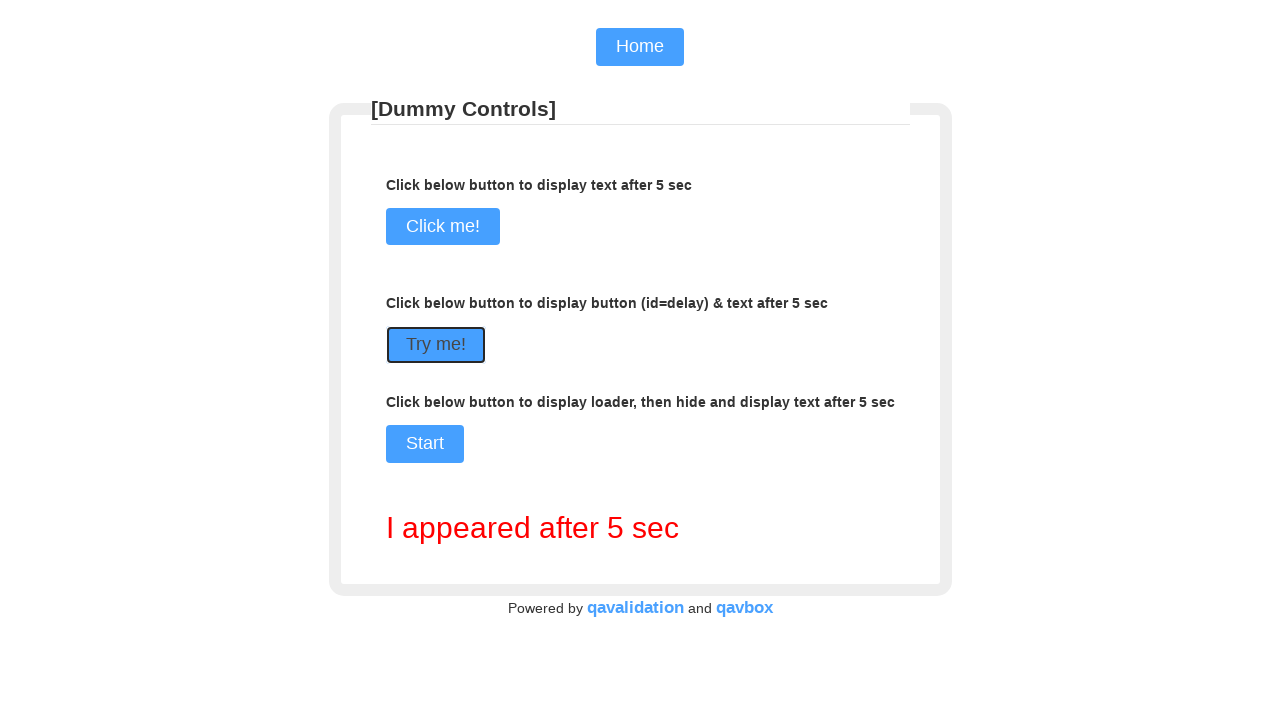

Clicked loader start button at (424, 444) on xpath=//input[@id='loaderStart']
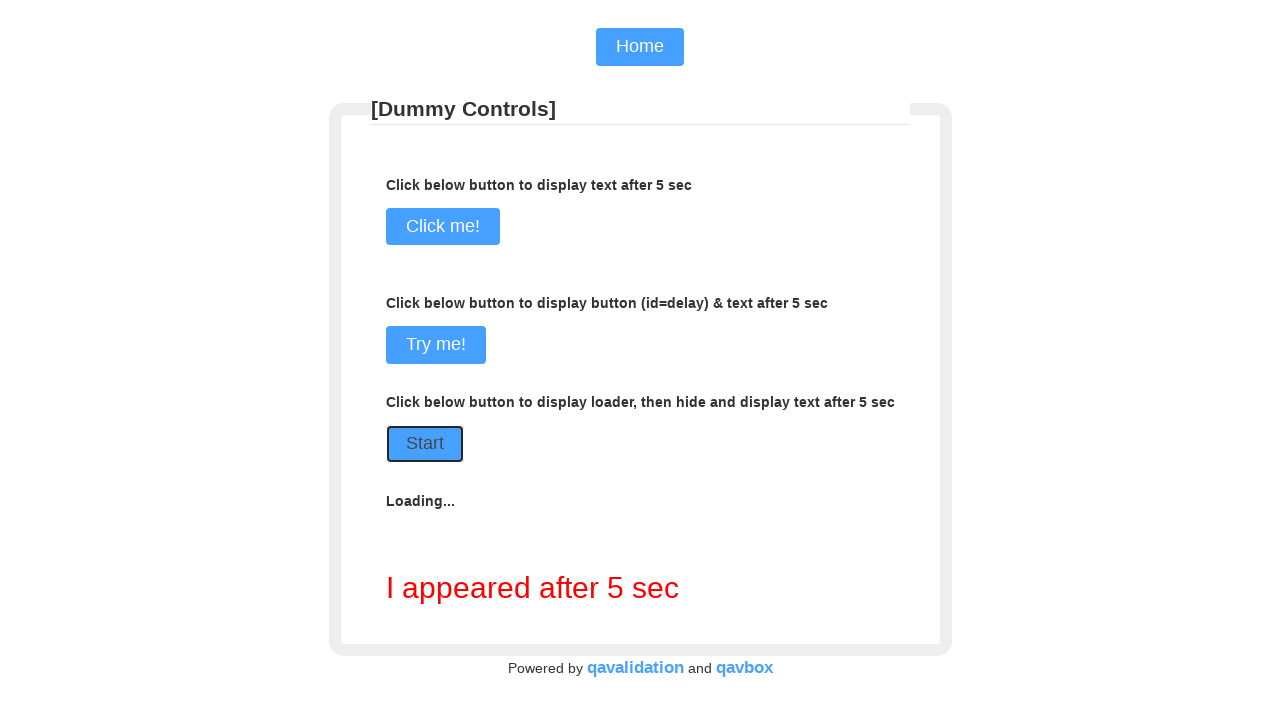

Loader delay element appeared
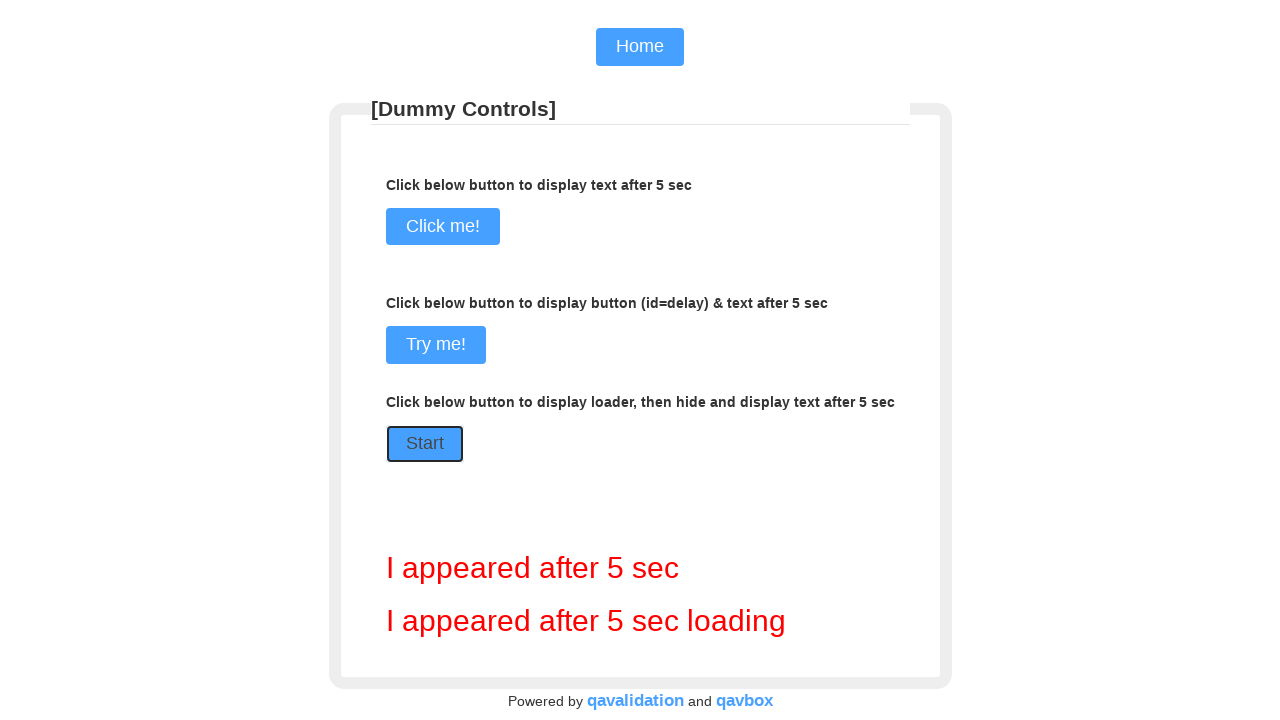

Retrieved text from loader delay element: 'I appeared after 5 sec loading'
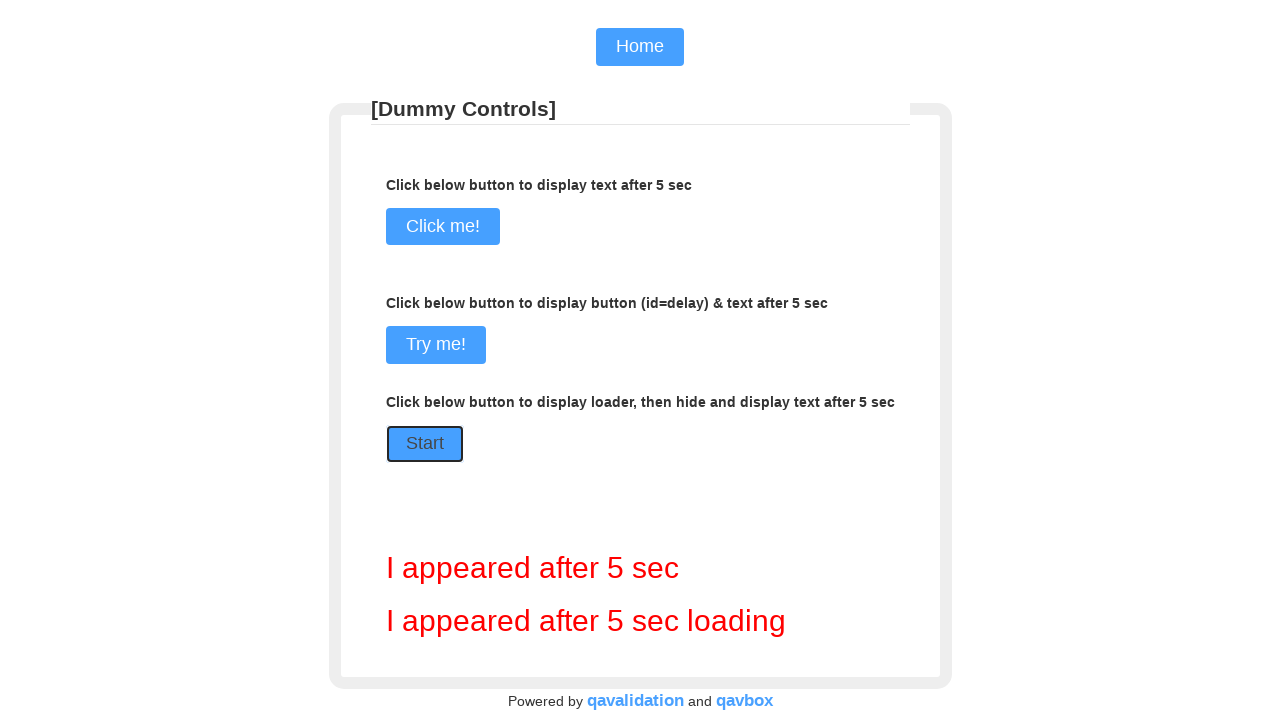

Clicked commit button to trigger another delayed element at (442, 227) on xpath=//input[@name='commit']
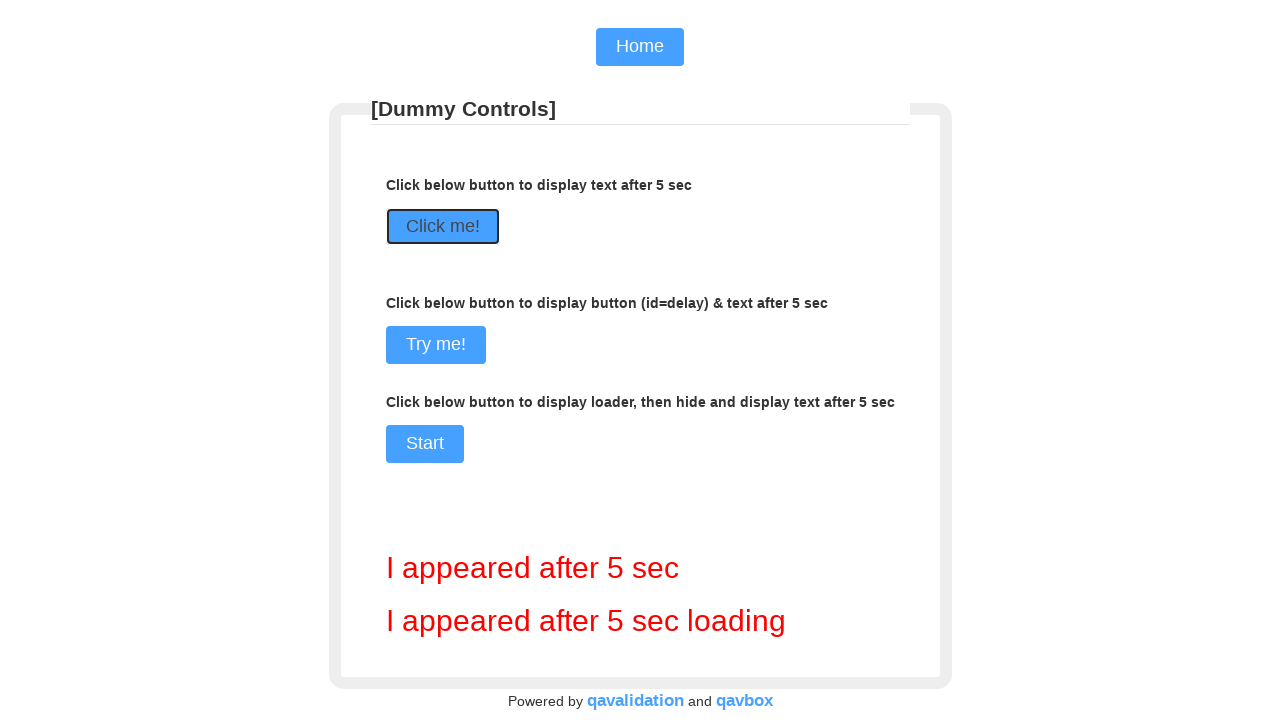

Waited for 'I am here!' text to appear in h2#two element
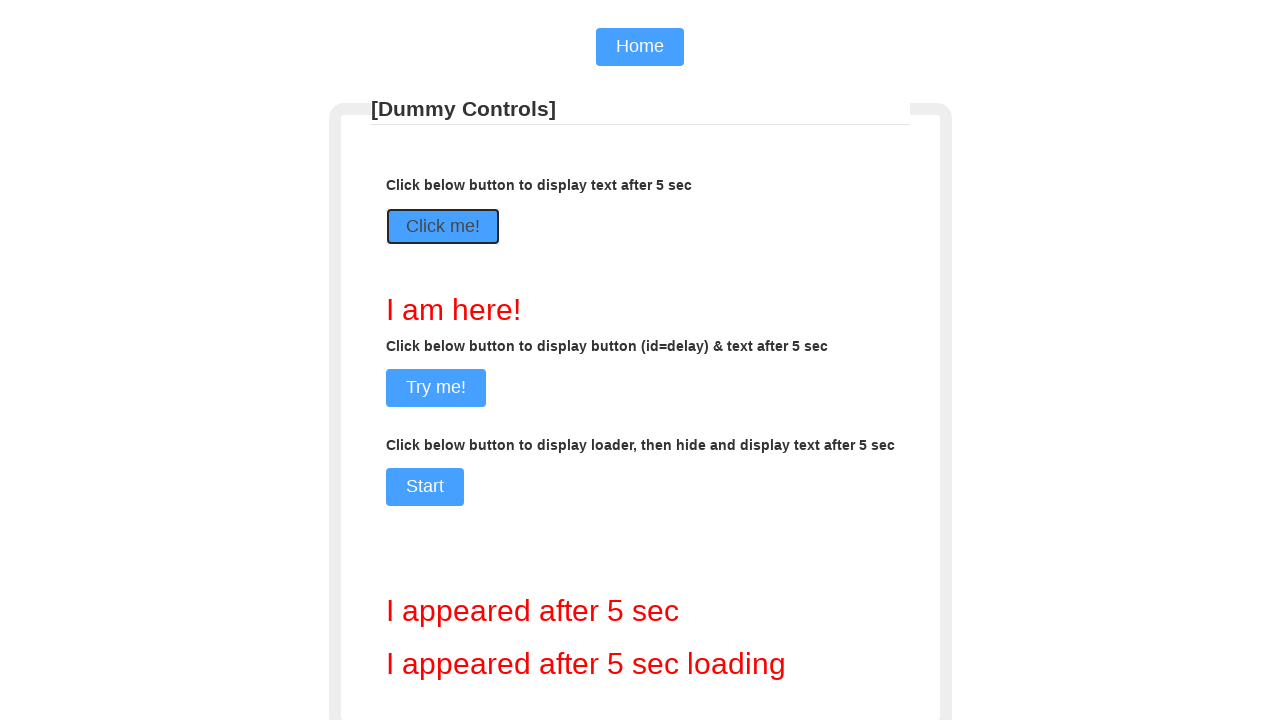

Retrieved final text from h2#two element: 'I am here!'
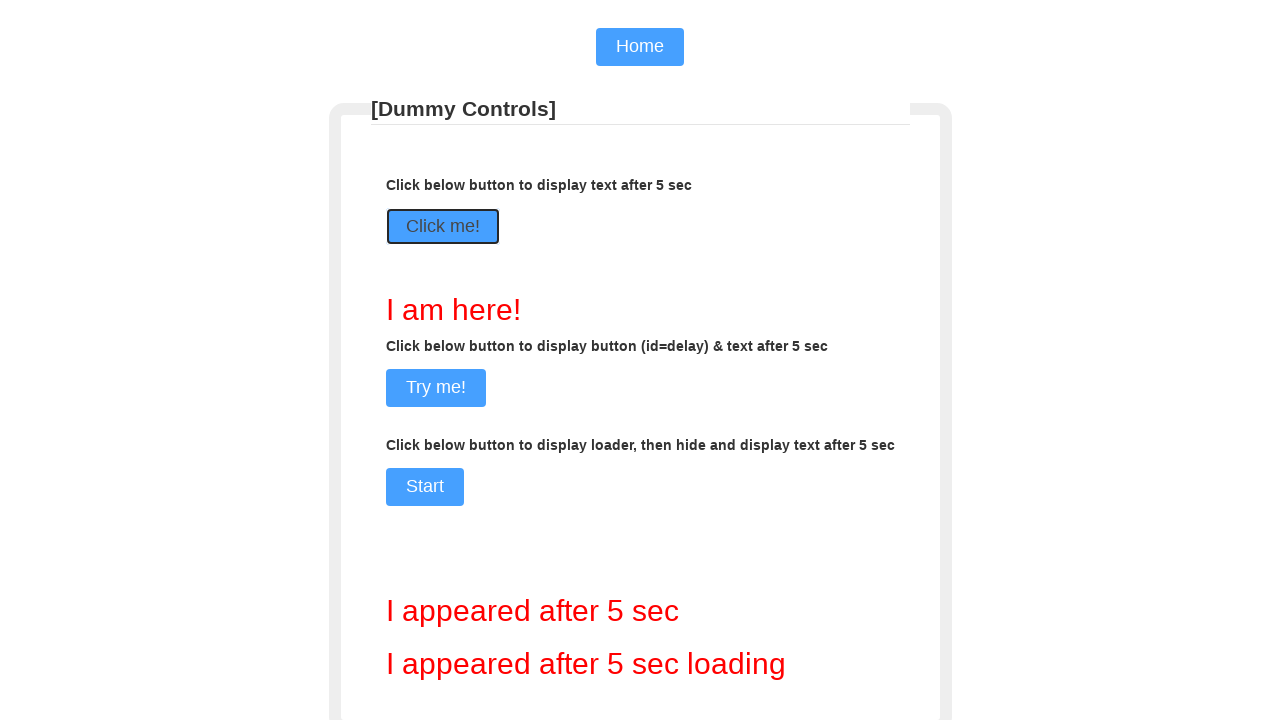

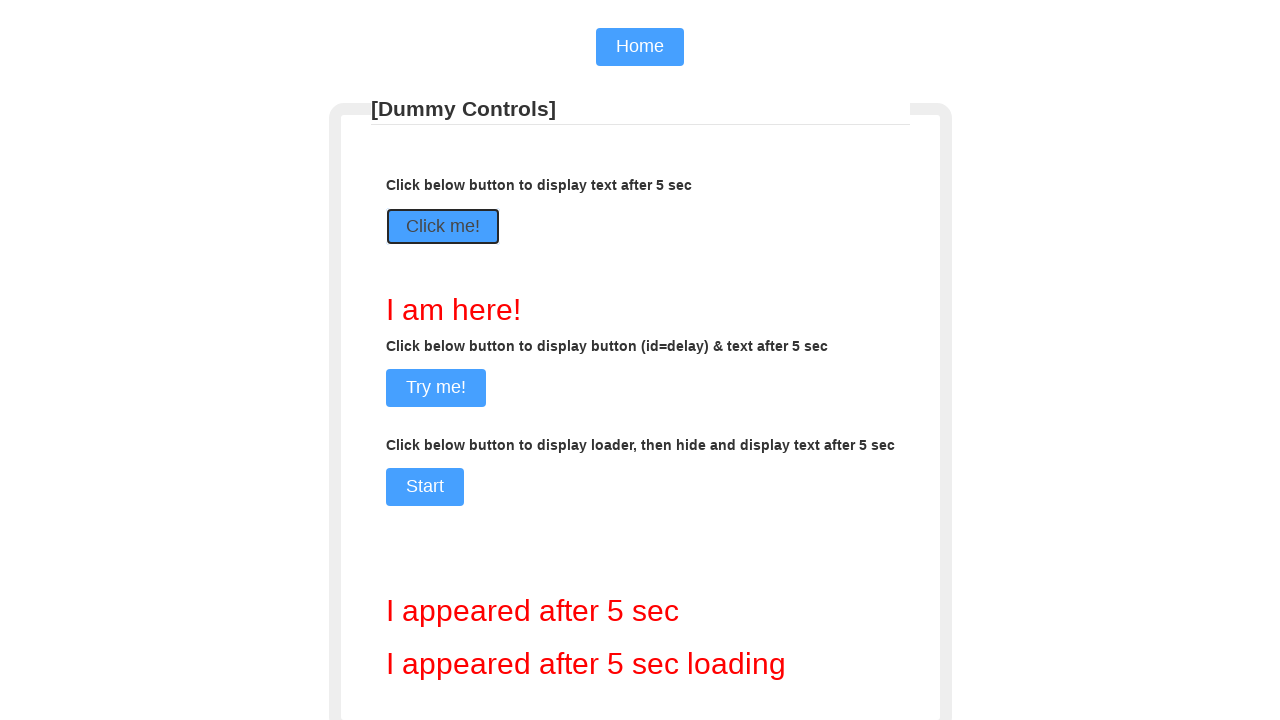